Verifies the Get Started button is enabled on the WebdriverIO homepage

Starting URL: https://webdriver.io

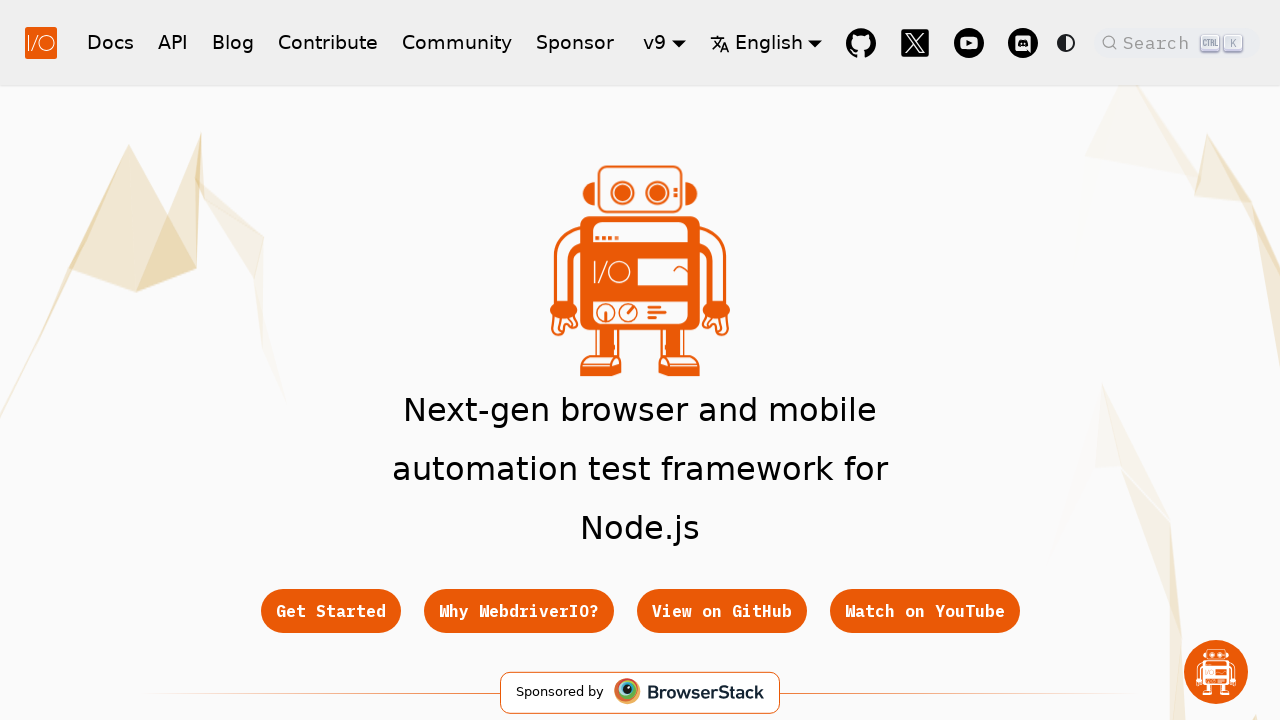

Navigated to WebdriverIO homepage
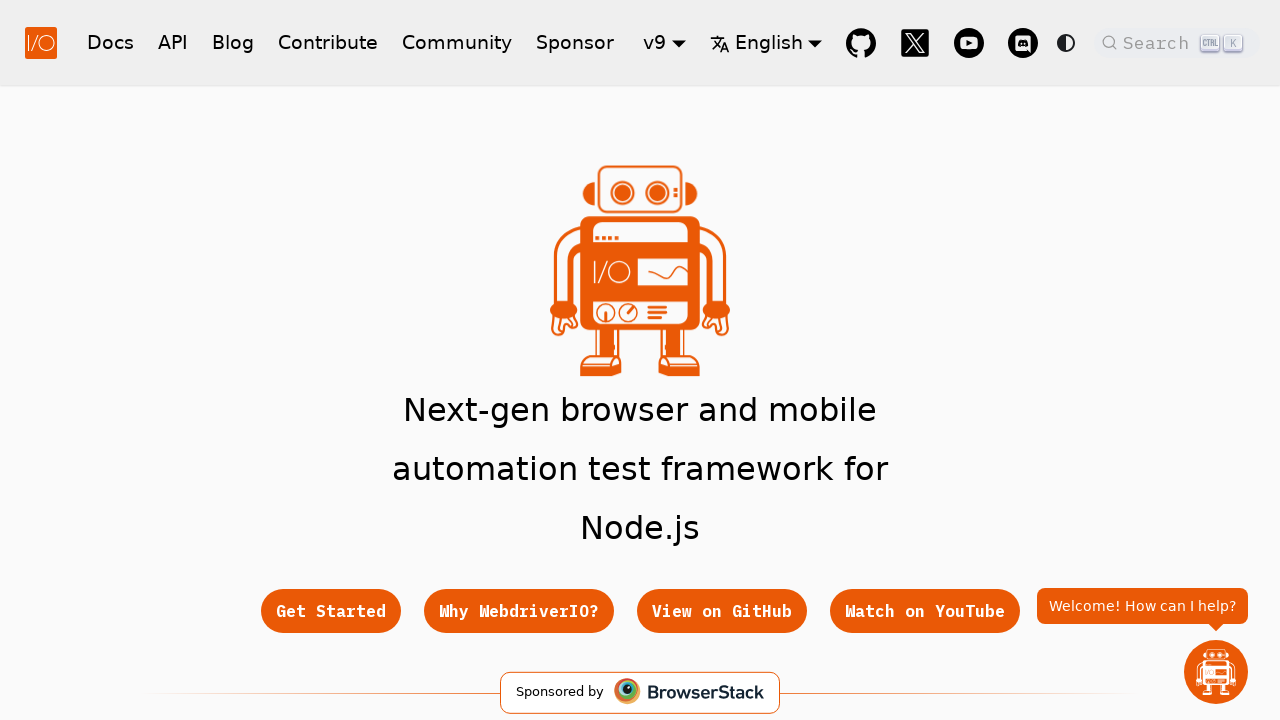

Get Started button is visible on the page
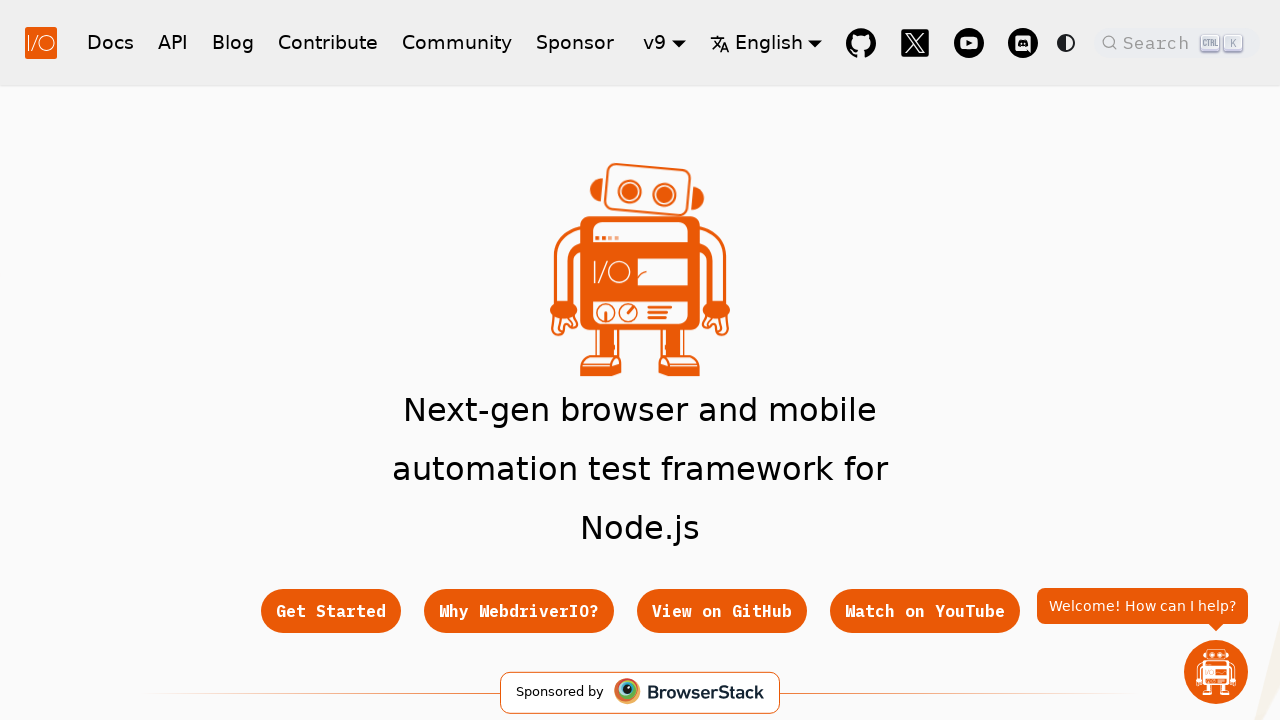

Verified Get Started button is enabled: True
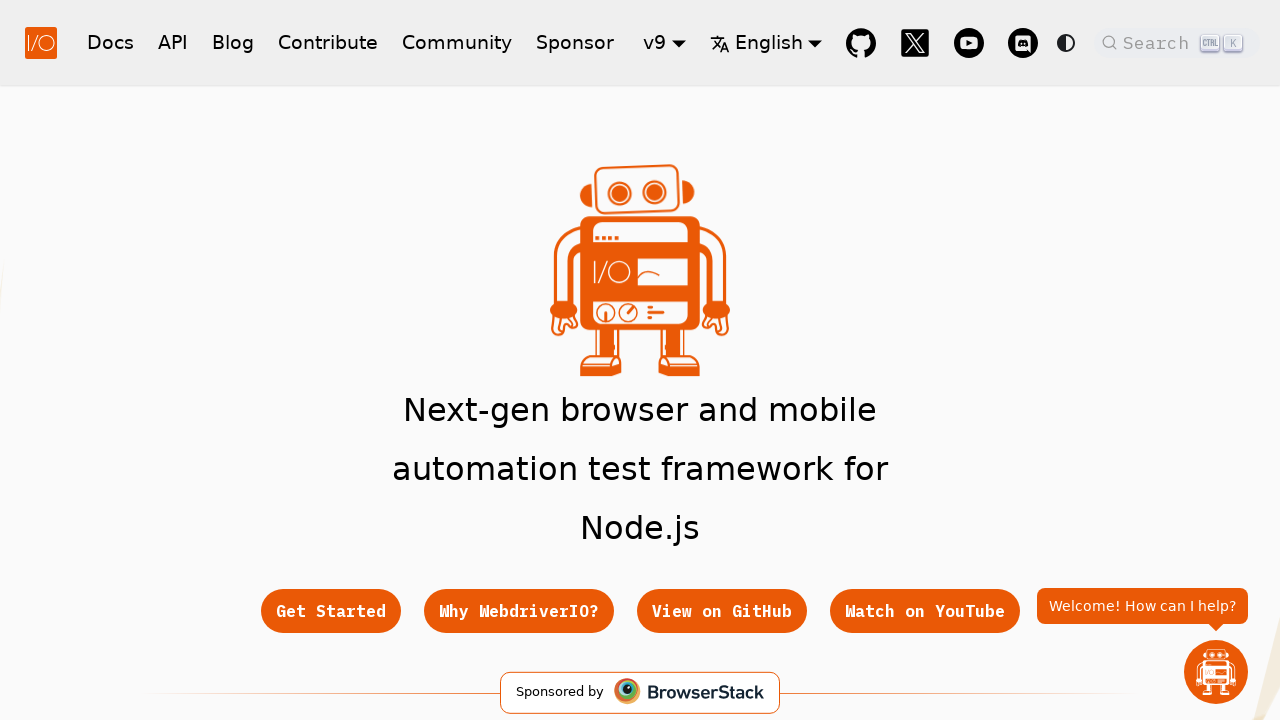

Assertion passed: Get Started button is enabled
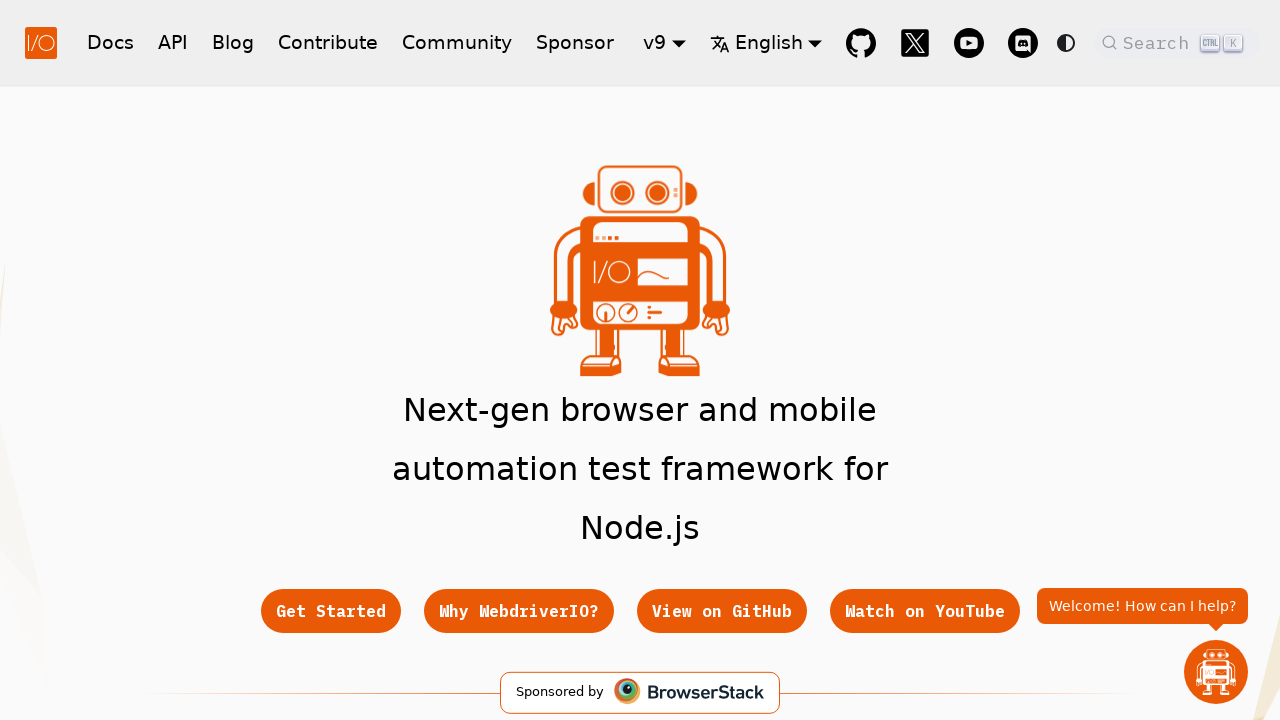

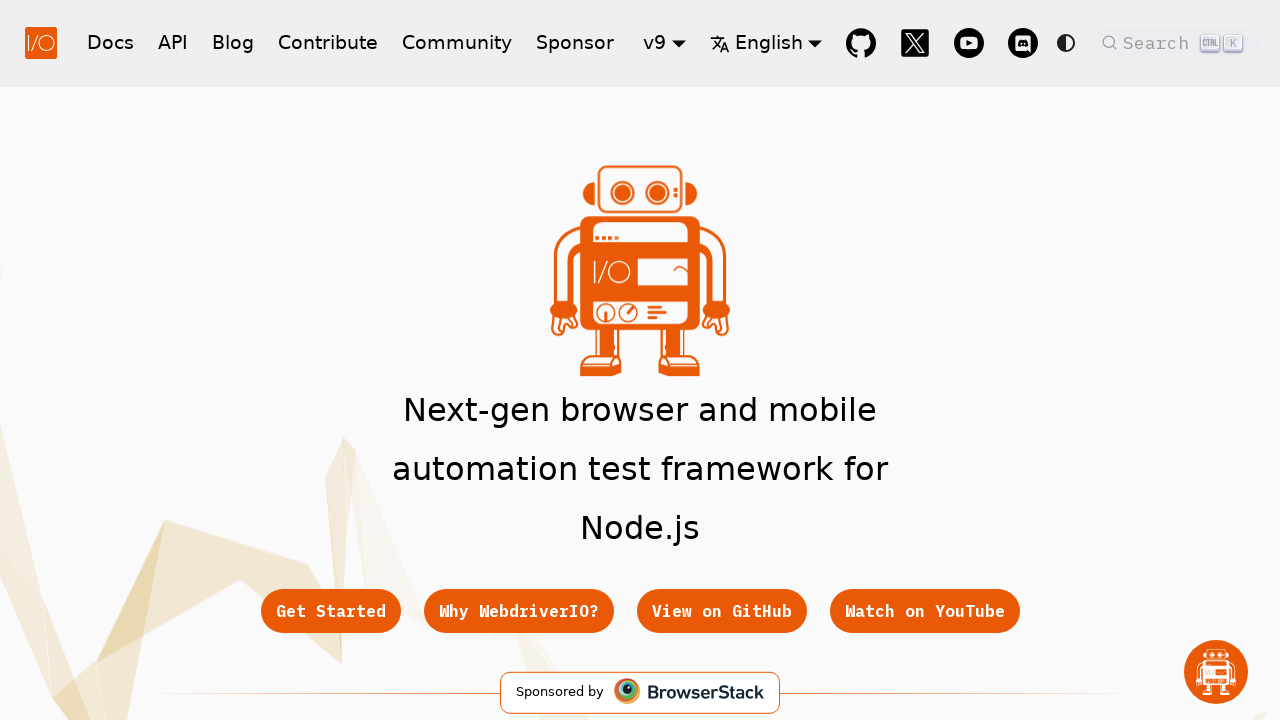